Tests a subscription registration form by filling out education level, course selection, personal information (CPF, name, email, phone), and address details, then advances to the next step and verifies a welcome message is displayed.

Starting URL: https://developer.grupoa.education/subscription/

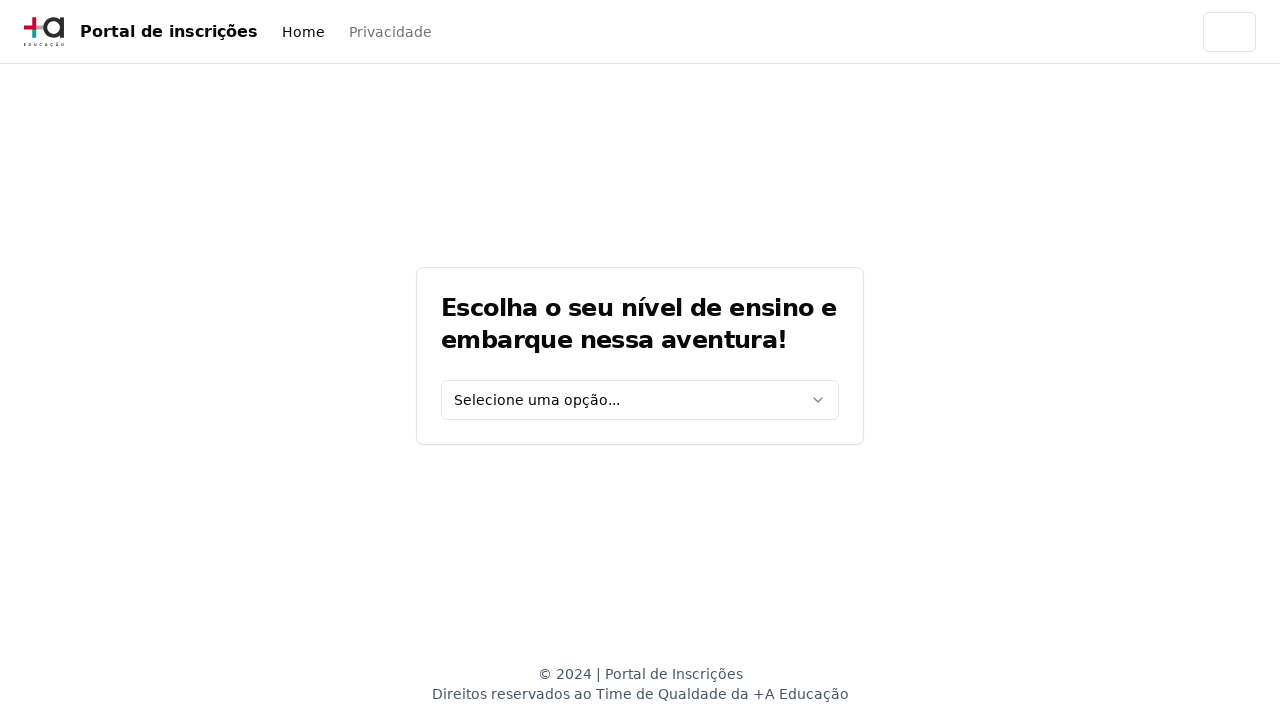

Clicked education level dropdown at (640, 400) on [data-testid='education-level-select']
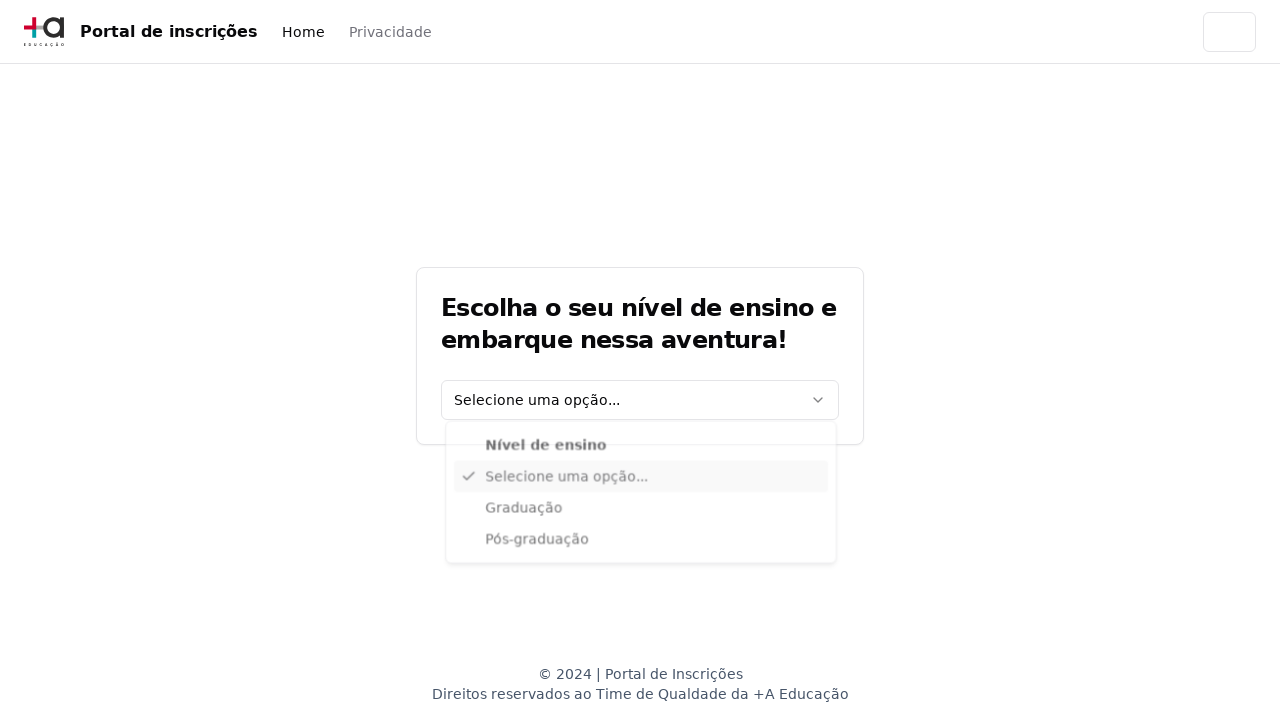

Selected 'Graduação' education level at (641, 513) on xpath=//div[@data-radix-vue-collection-item][contains(., 'Graduação')]
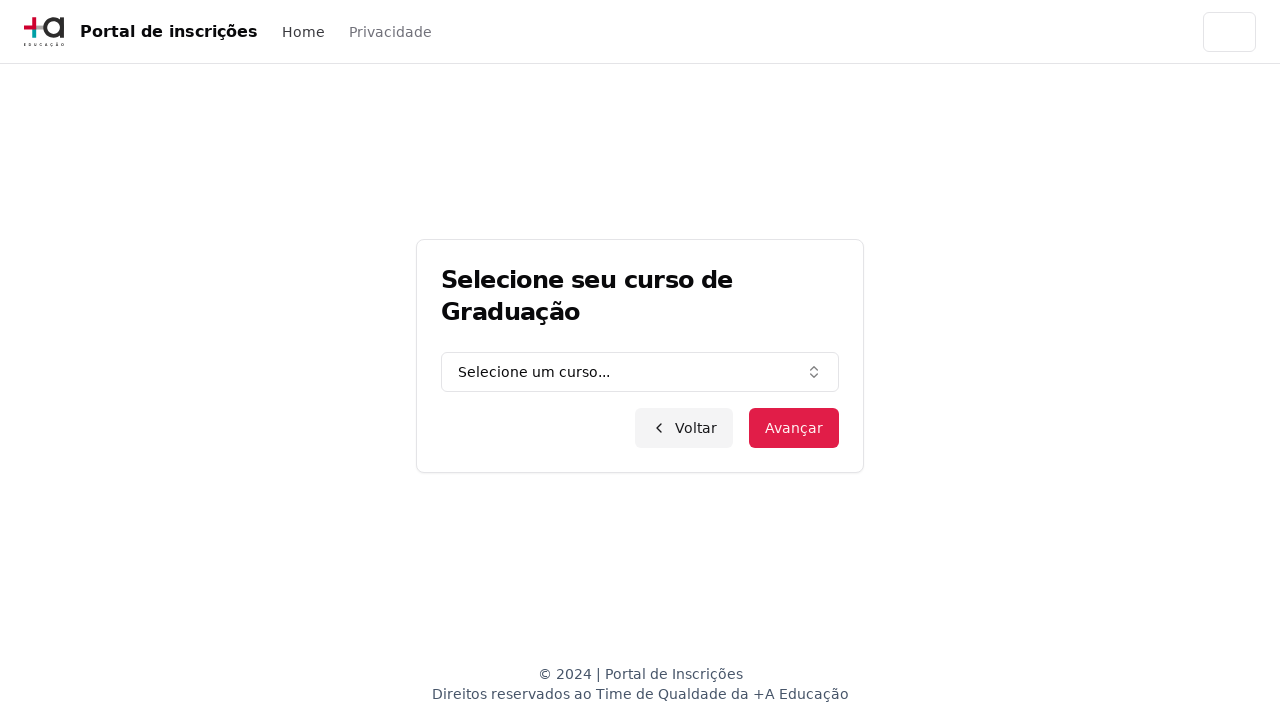

Clicked graduation course combo box at (640, 372) on [data-testid='graduation-combo']
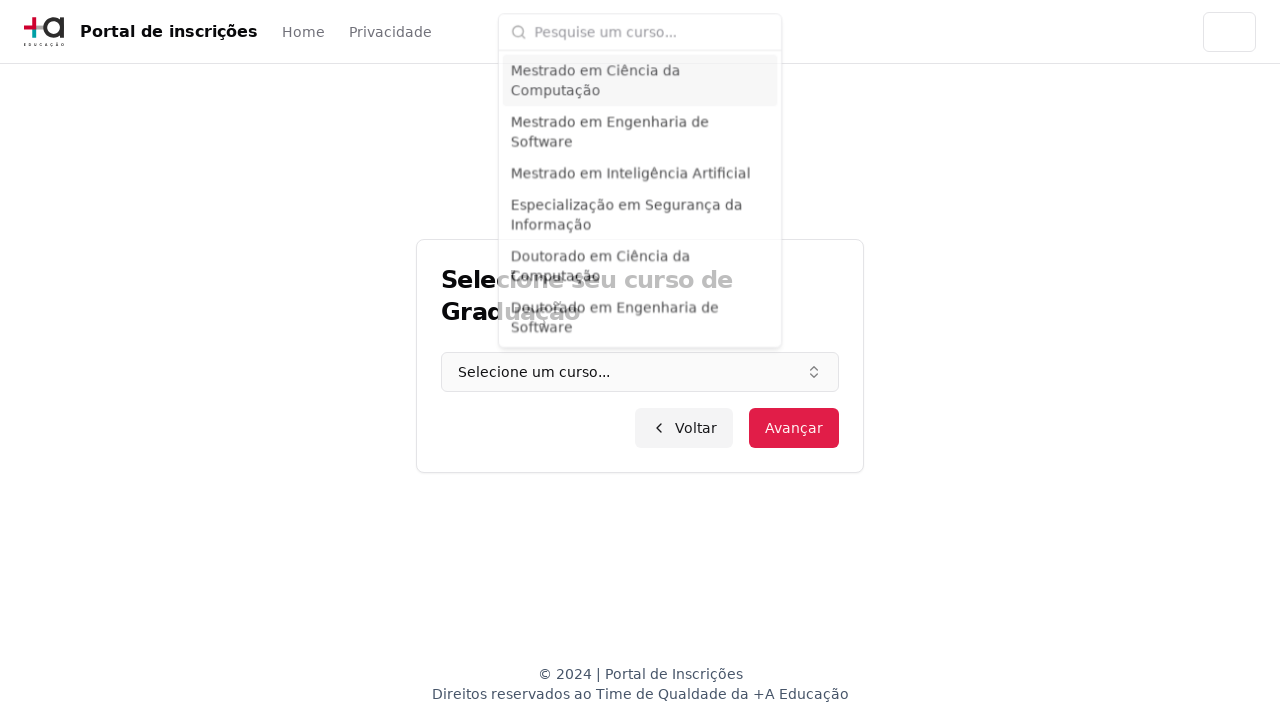

Clicked course input field at (652, 28) on input.h-9
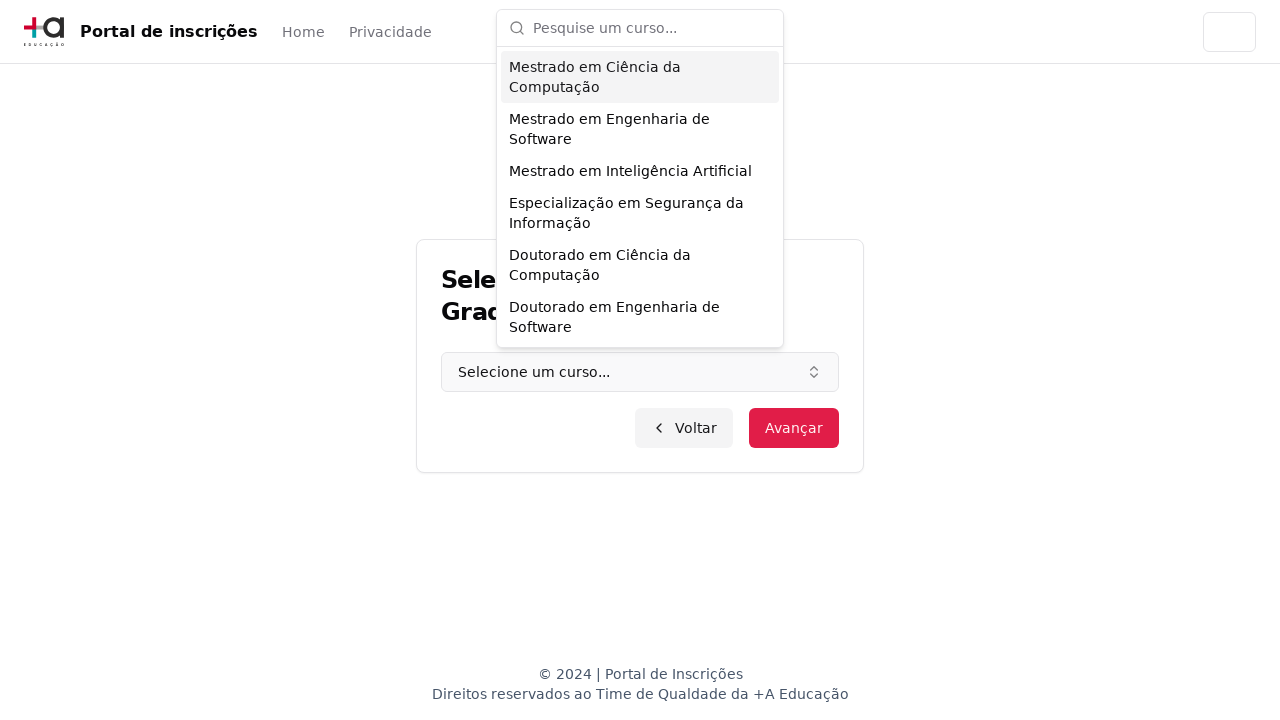

Filled course field with 'Engenharia de Software' on input.h-9
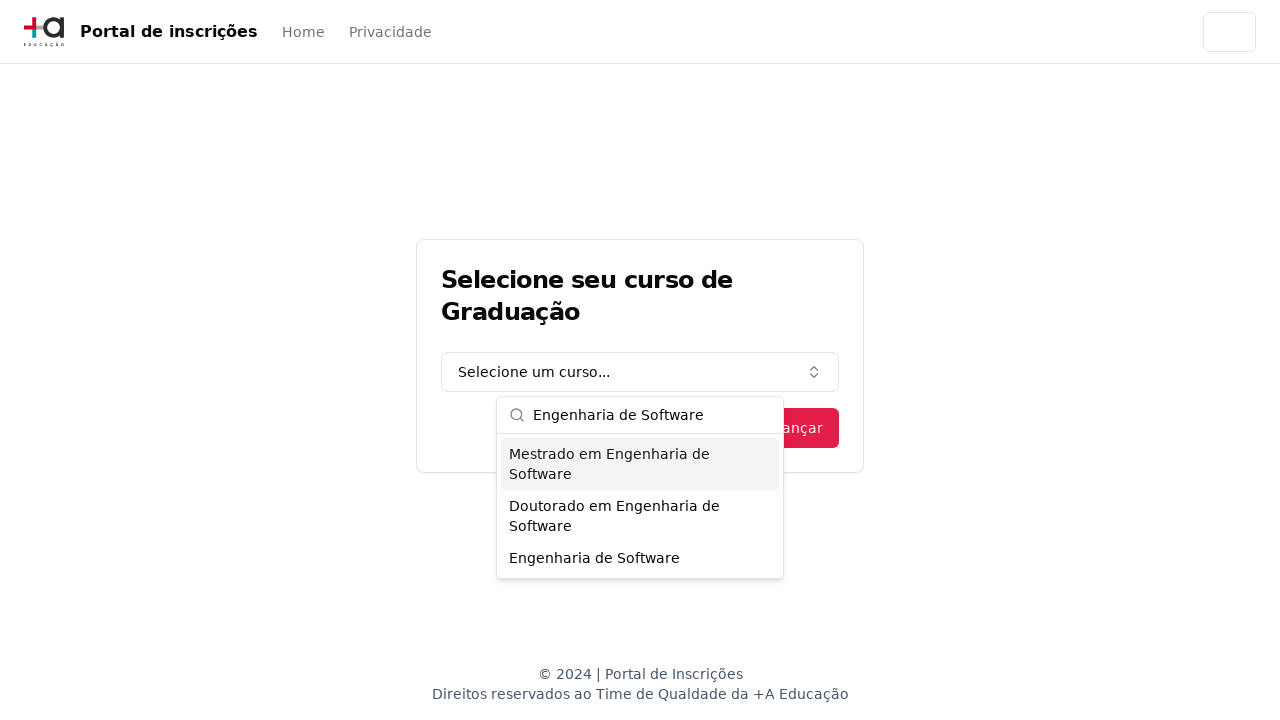

Pressed Enter to confirm course selection on input.h-9
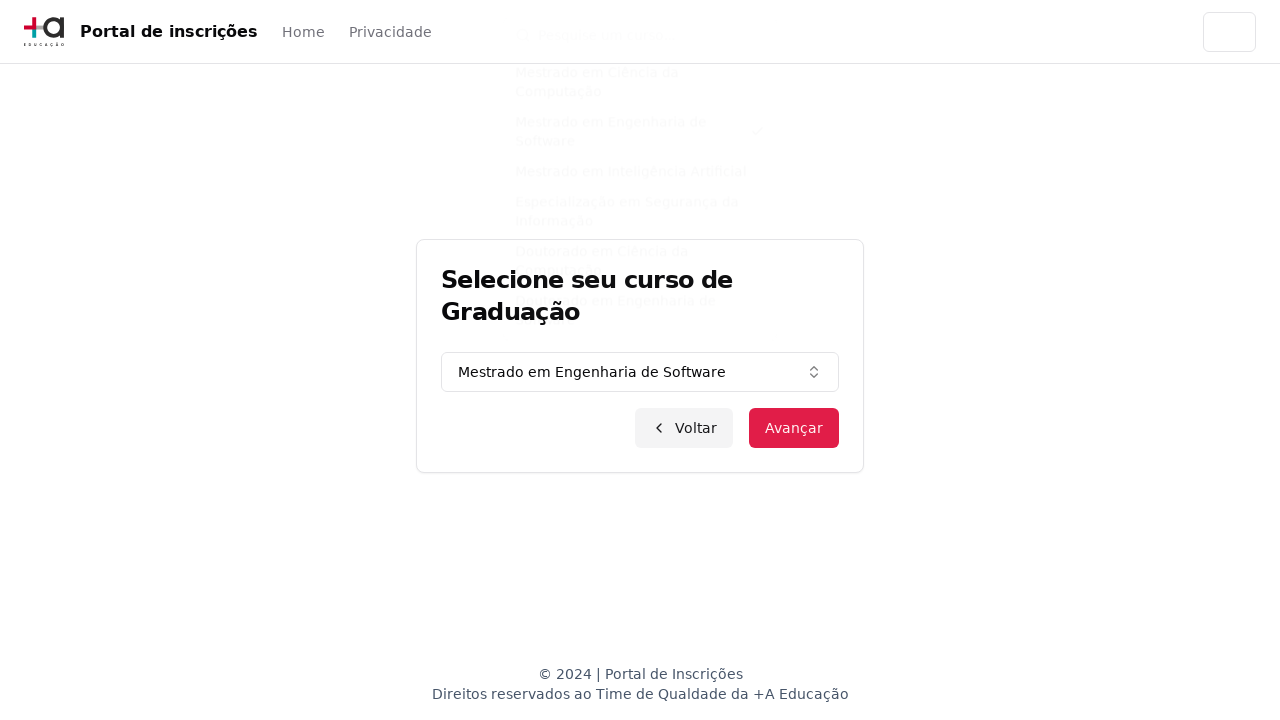

Clicked next button to advance to personal data form at (794, 428) on [data-testid='next-button']
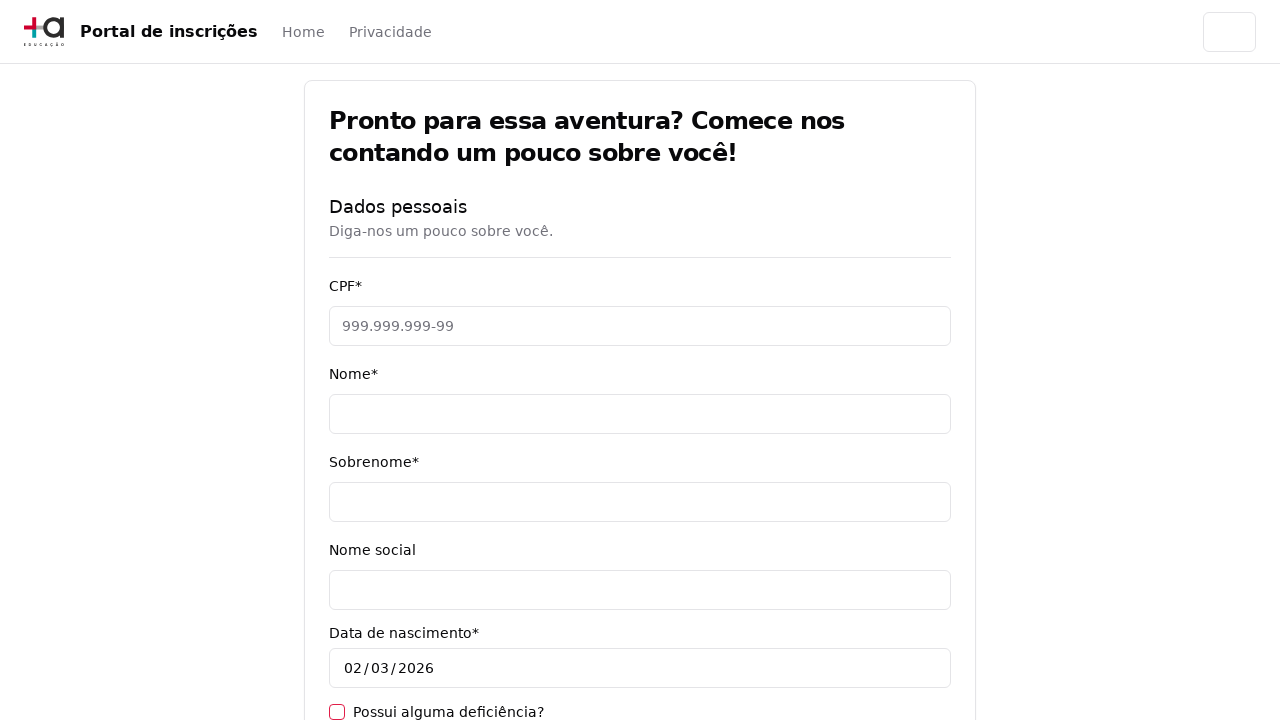

CPF input field loaded
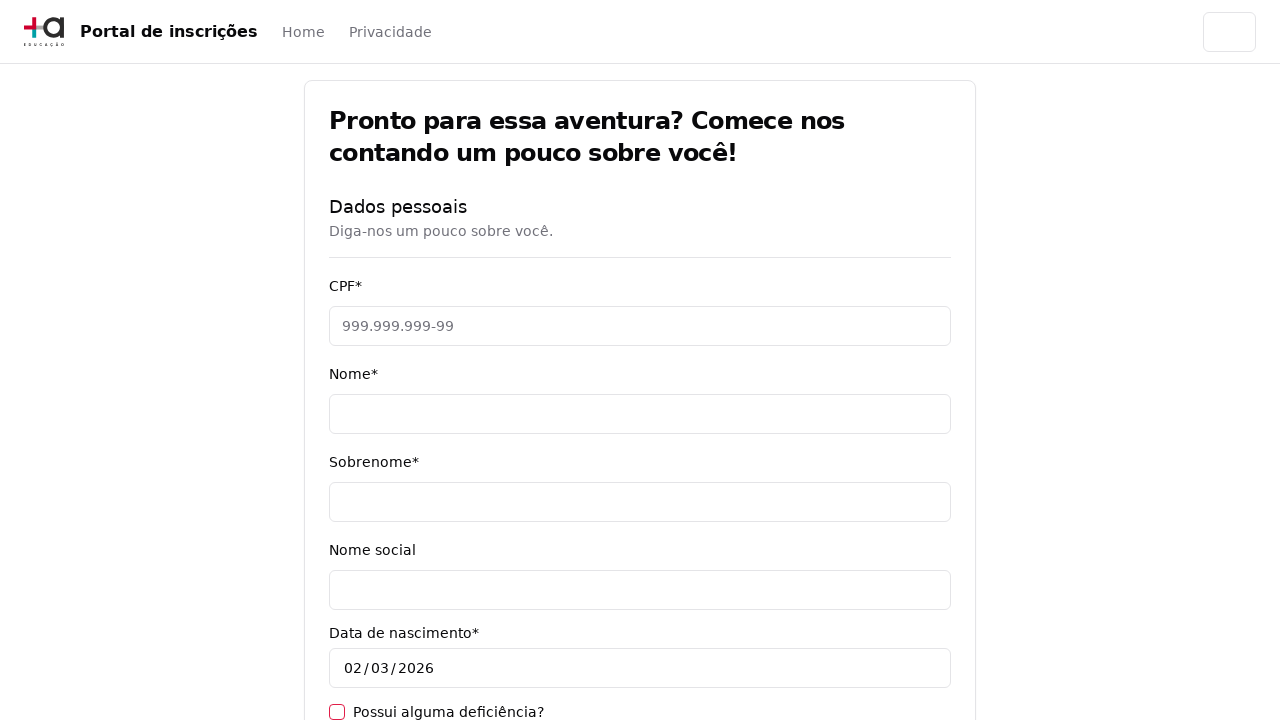

Filled CPF field with '11495607623' on [data-testid='cpf-input']
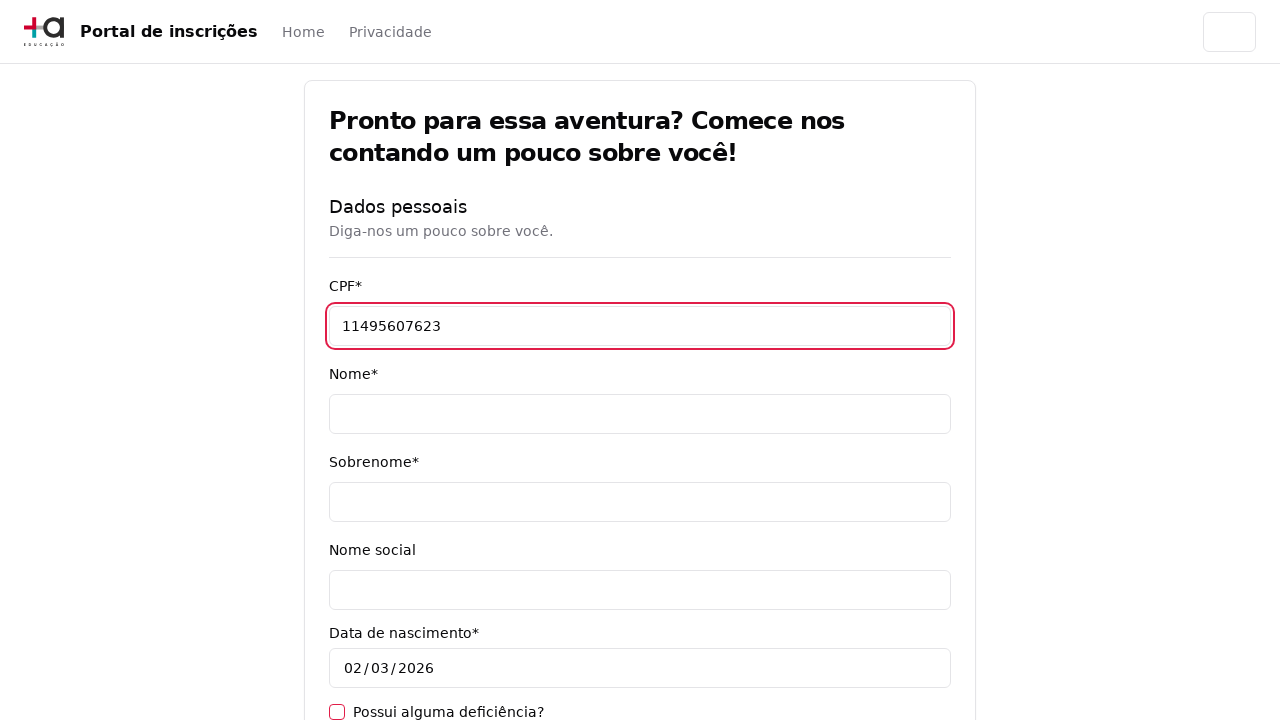

Filled name field with 'Jéssica' on [data-testid='name-input']
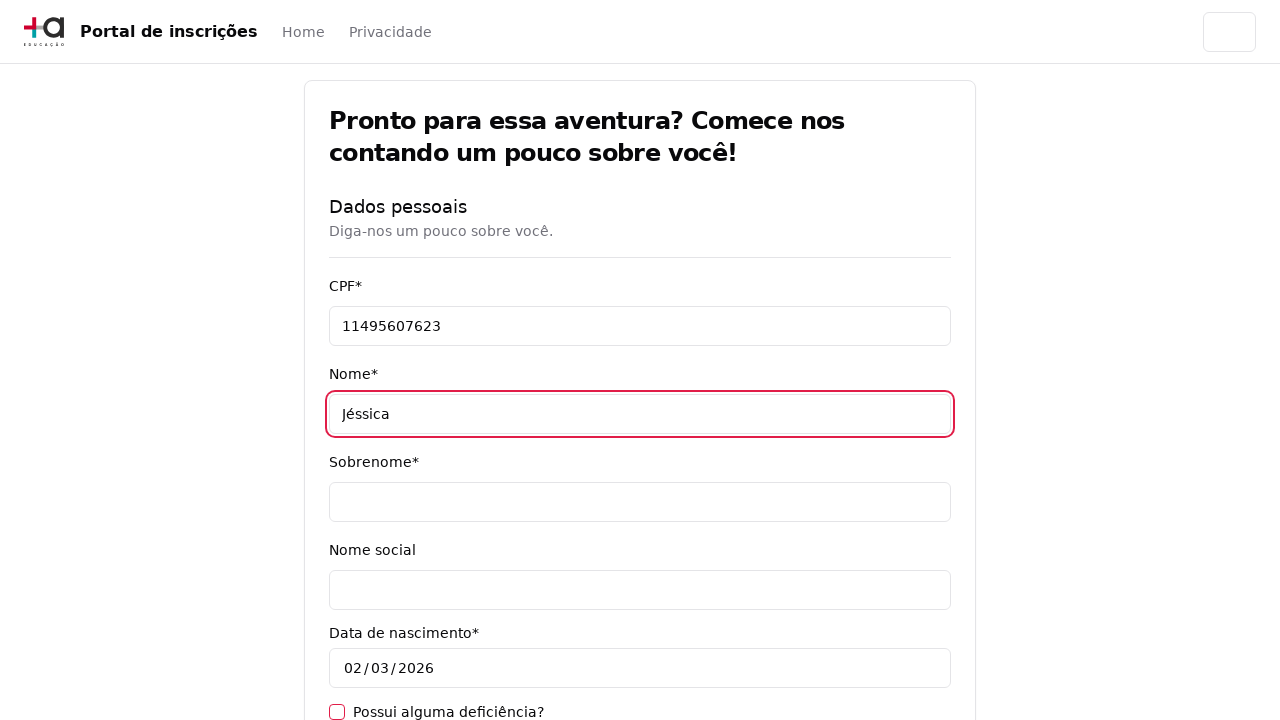

Filled surname field with 'Martins' on [data-testid='surname-input']
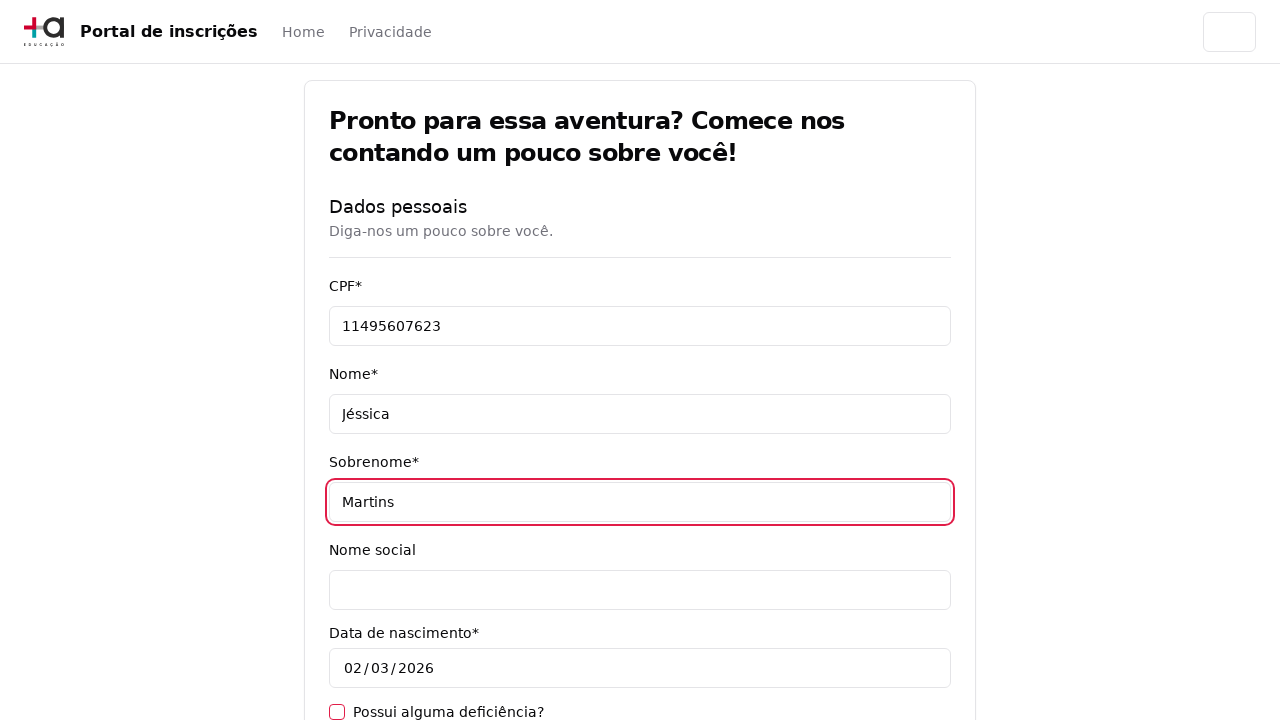

Filled email field with 'jessica.martins@testmail.com' on [data-testid='email-input']
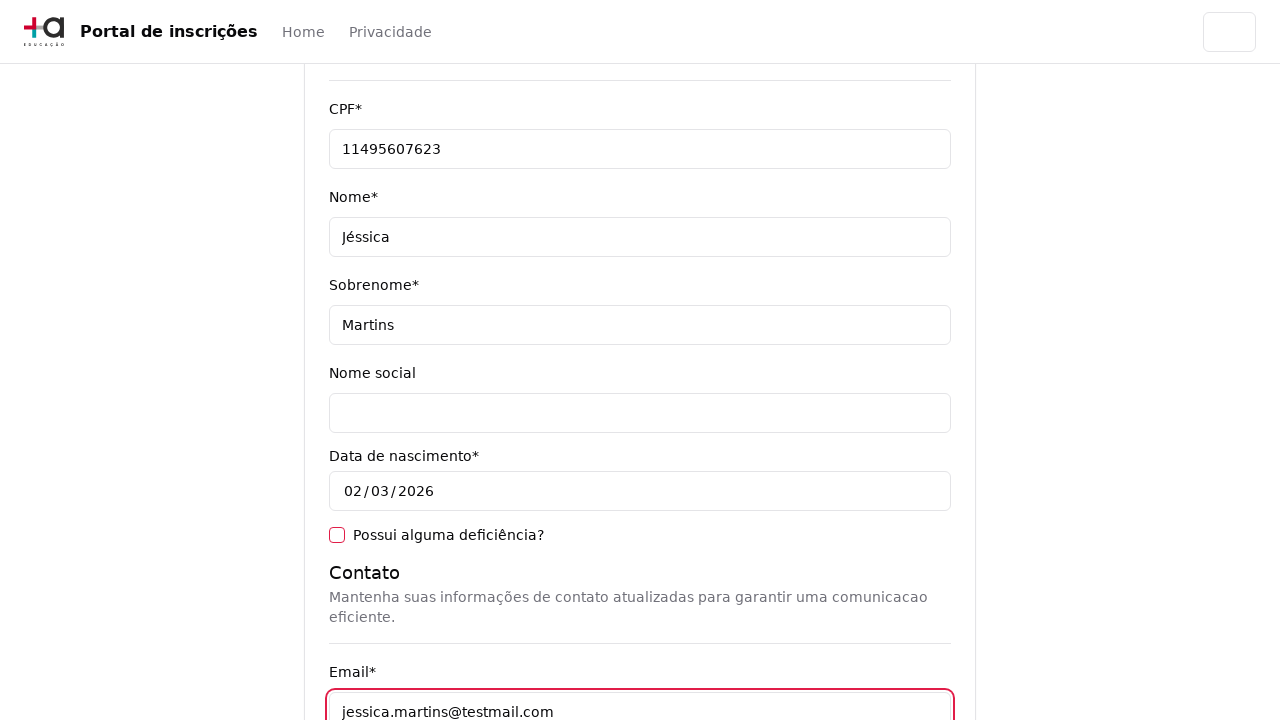

Filled cellphone field with '31975030000' on [data-testid='cellphone-input']
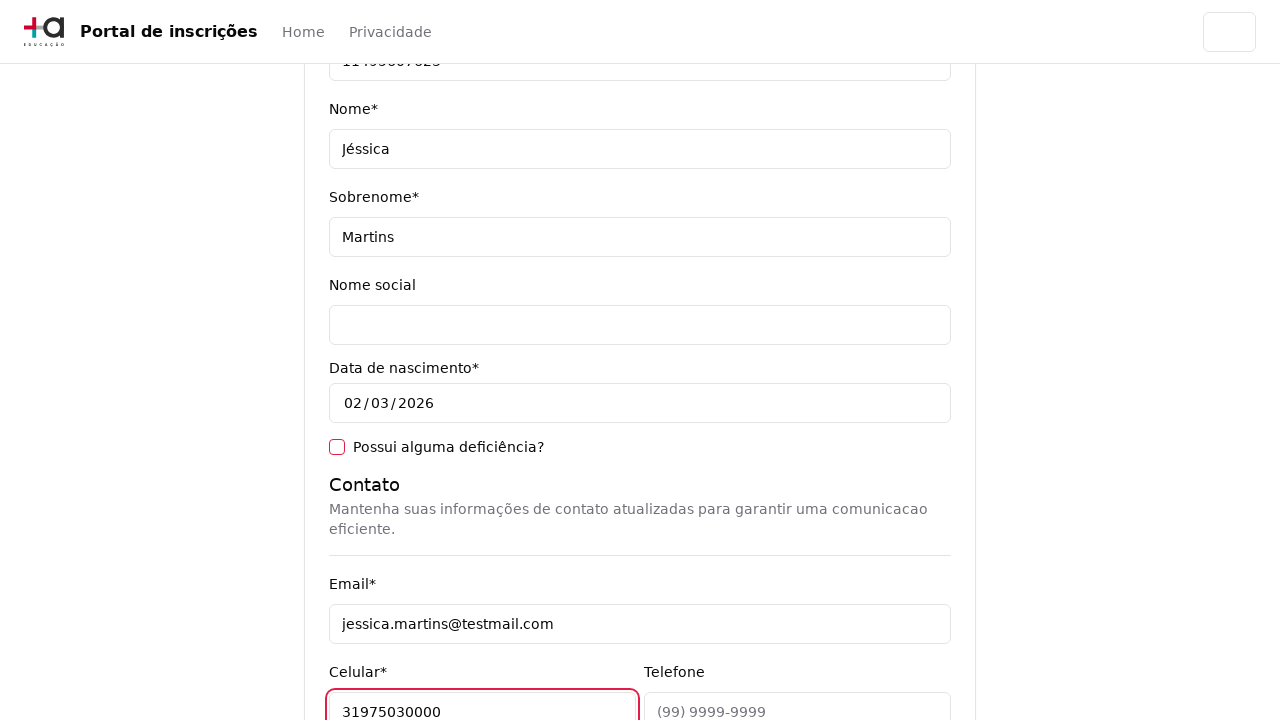

Filled phone field with '3132320032' on [data-testid='phone-input']
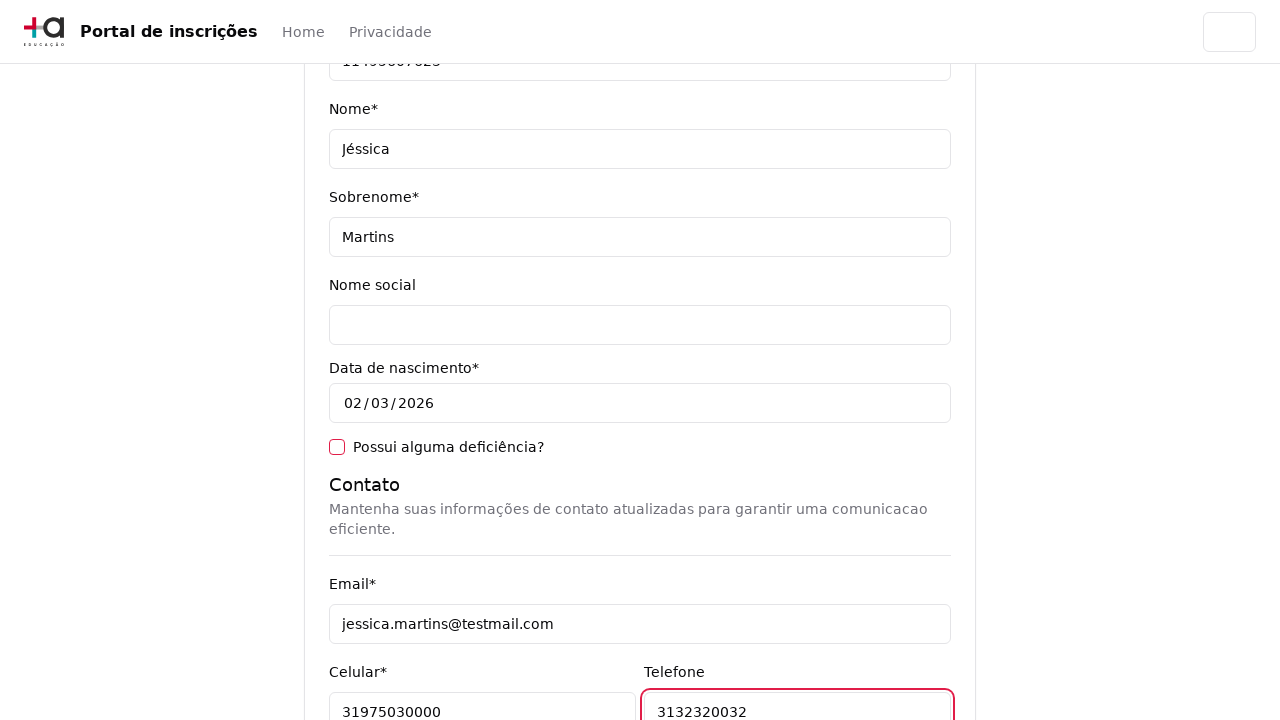

Filled CEP field with '30330000' on [data-testid='cep-input']
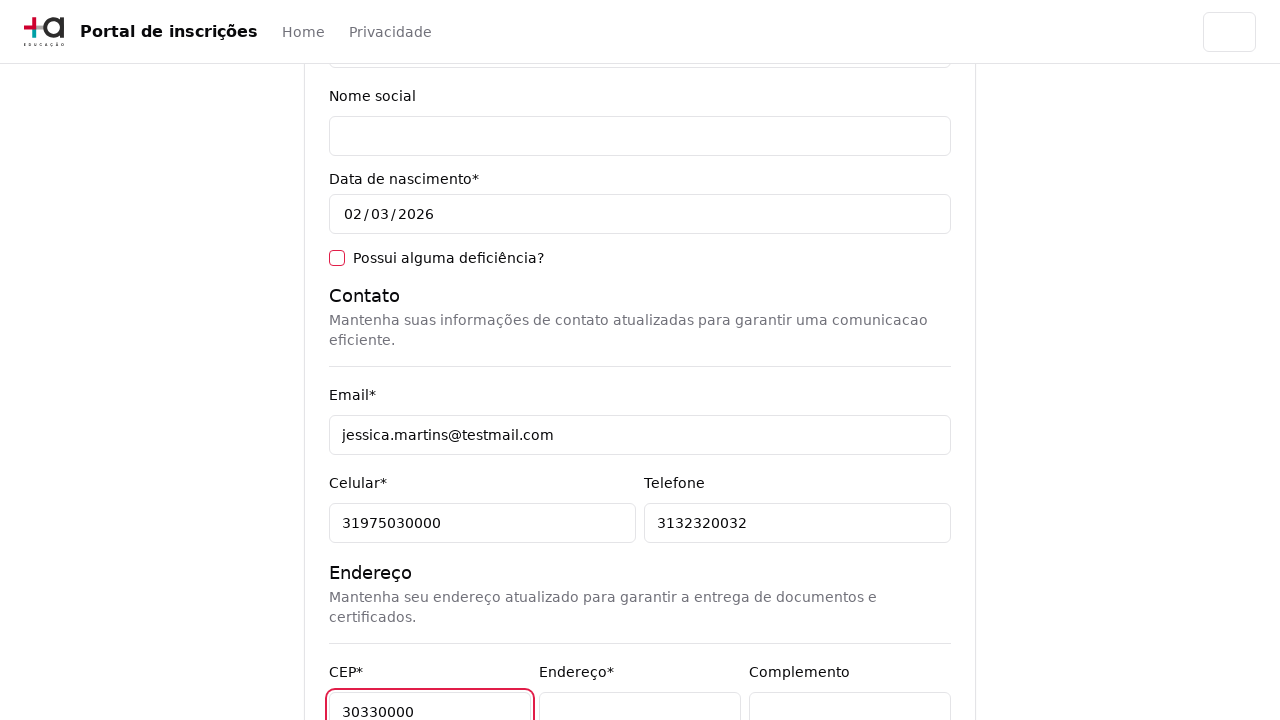

Filled address field with 'Rua A' on [data-testid='address-input']
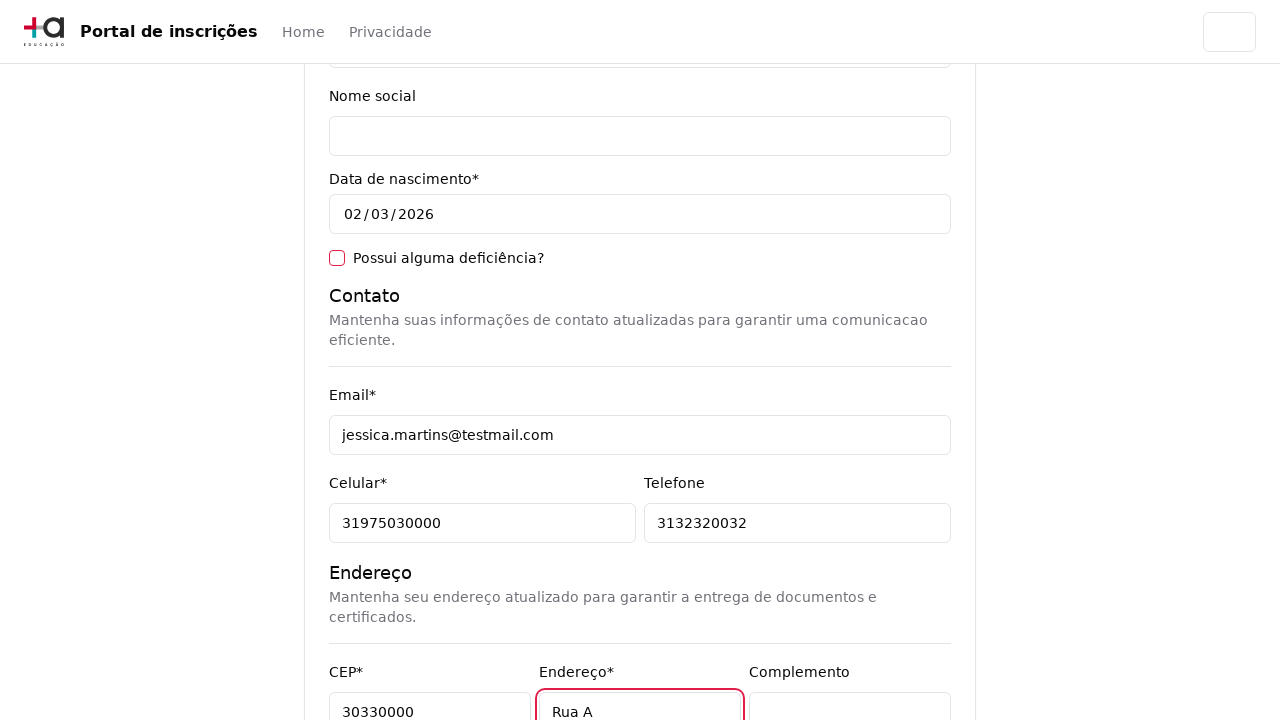

Filled neighborhood field with 'São Pedro' on [data-testid='neighborhood-input']
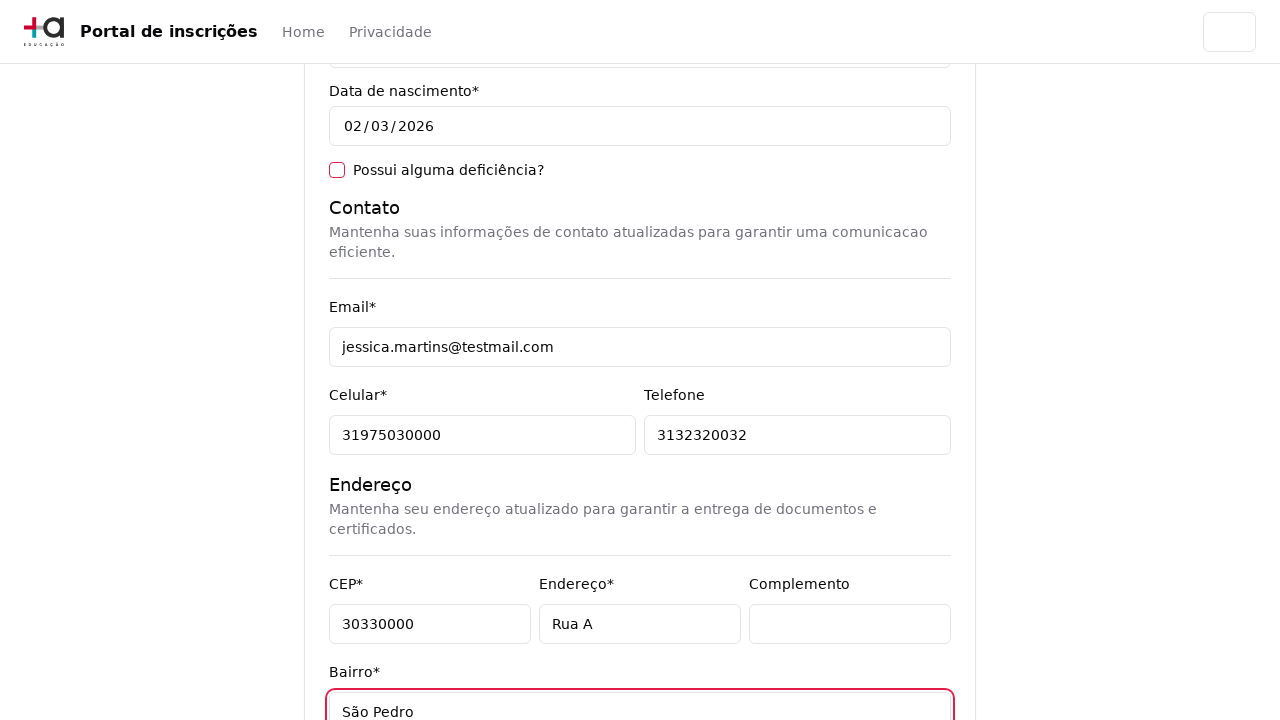

Filled city field with 'Belo Horizonte' on [data-testid='city-input']
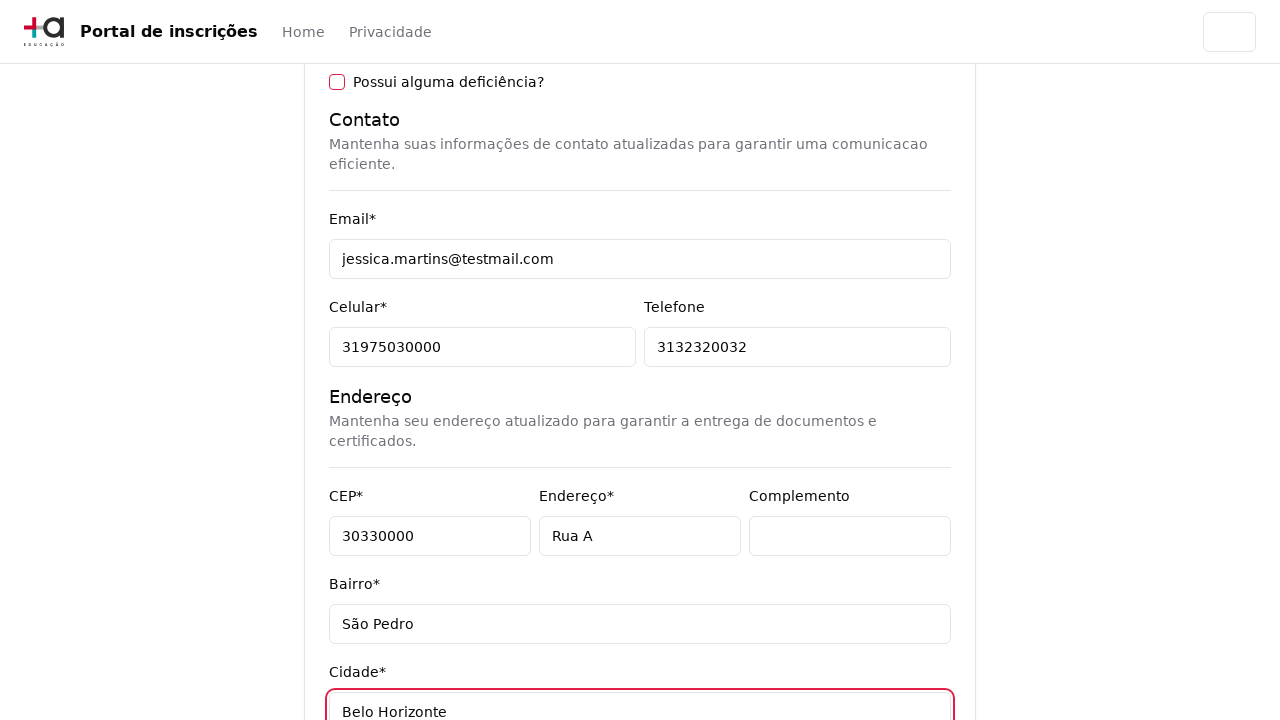

Filled state field with 'Minas Gerais' on [data-testid='state-input']
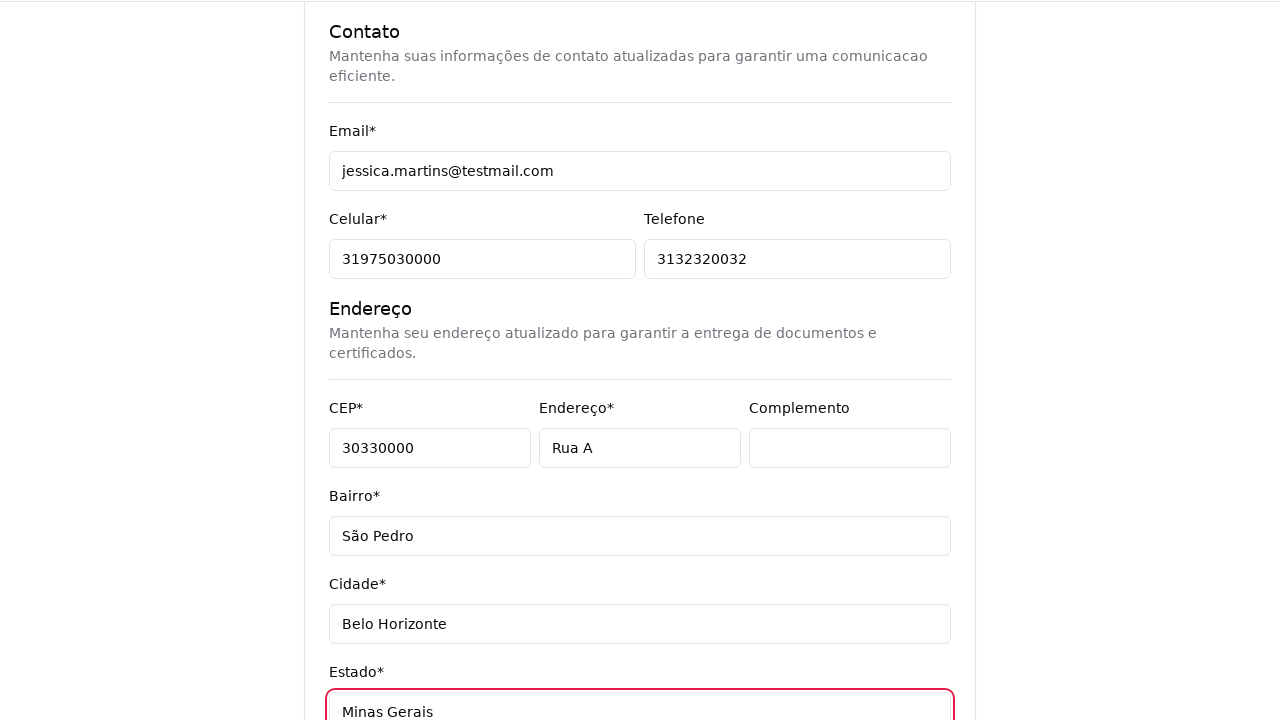

Filled country field with 'Brasil' on [data-testid='country-input']
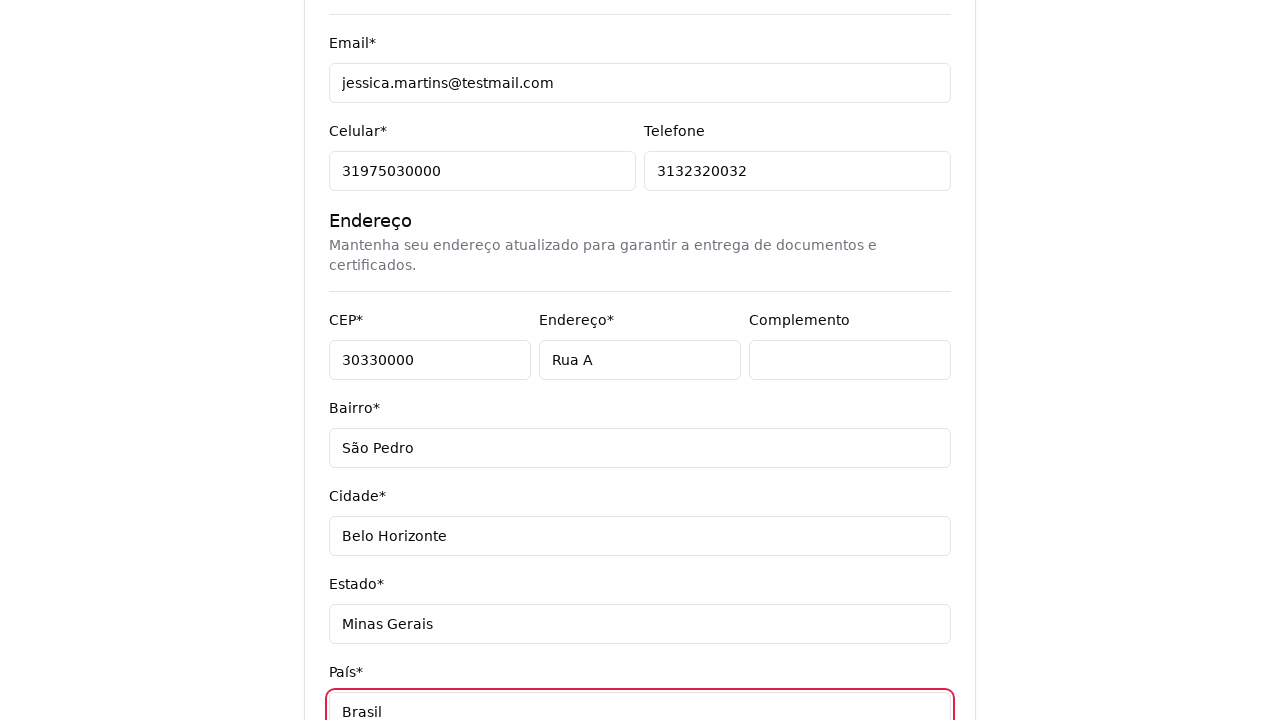

Clicked next button to advance to welcome step at (906, 587) on [data-testid='next-button']
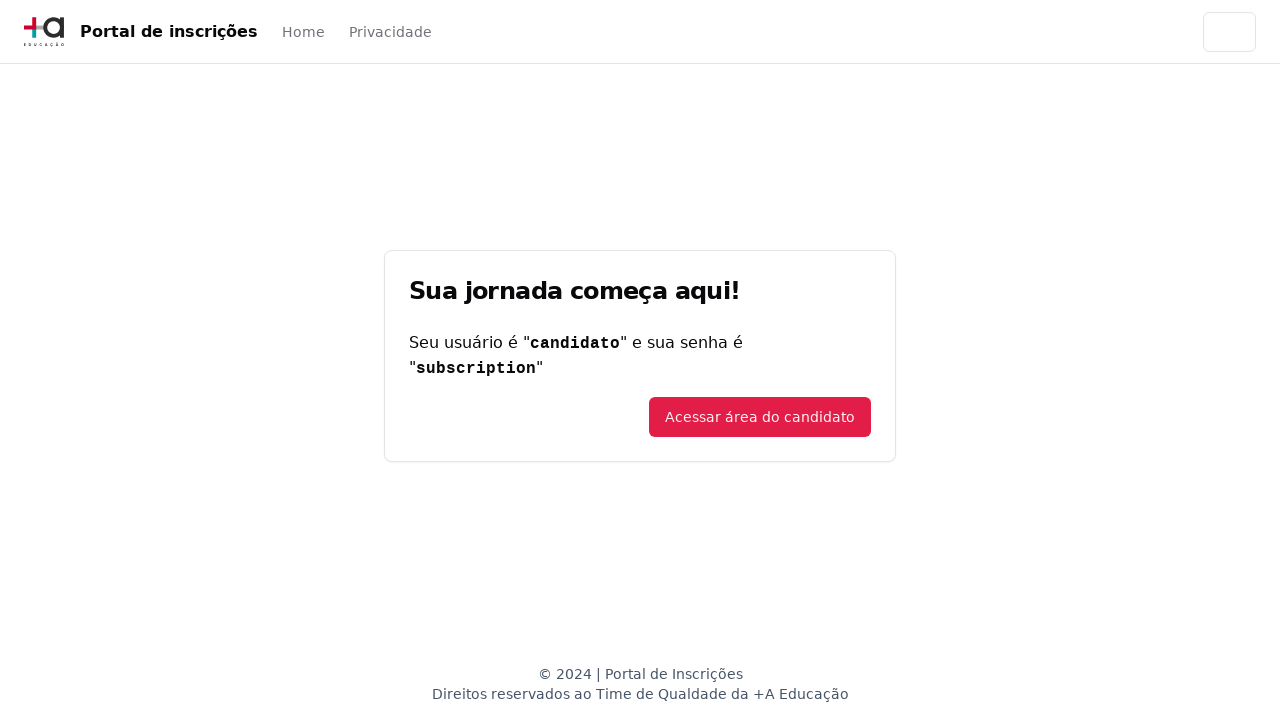

Welcome message element loaded
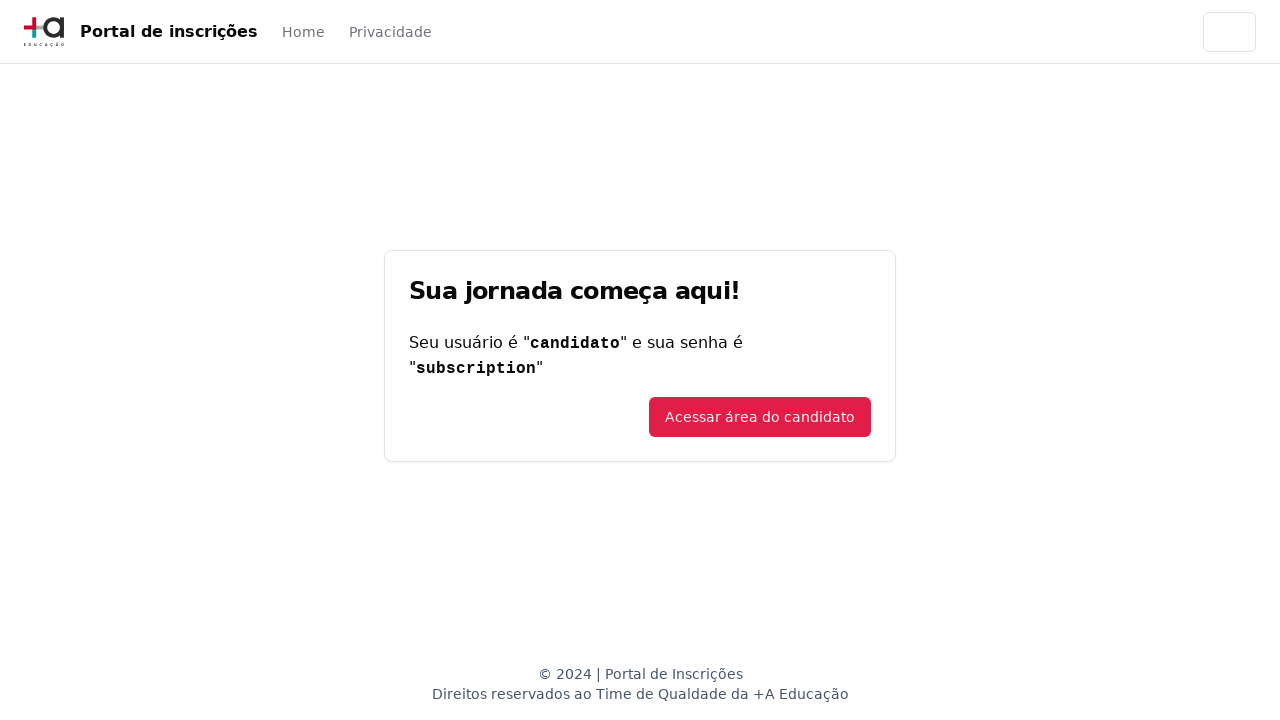

Located welcome message element
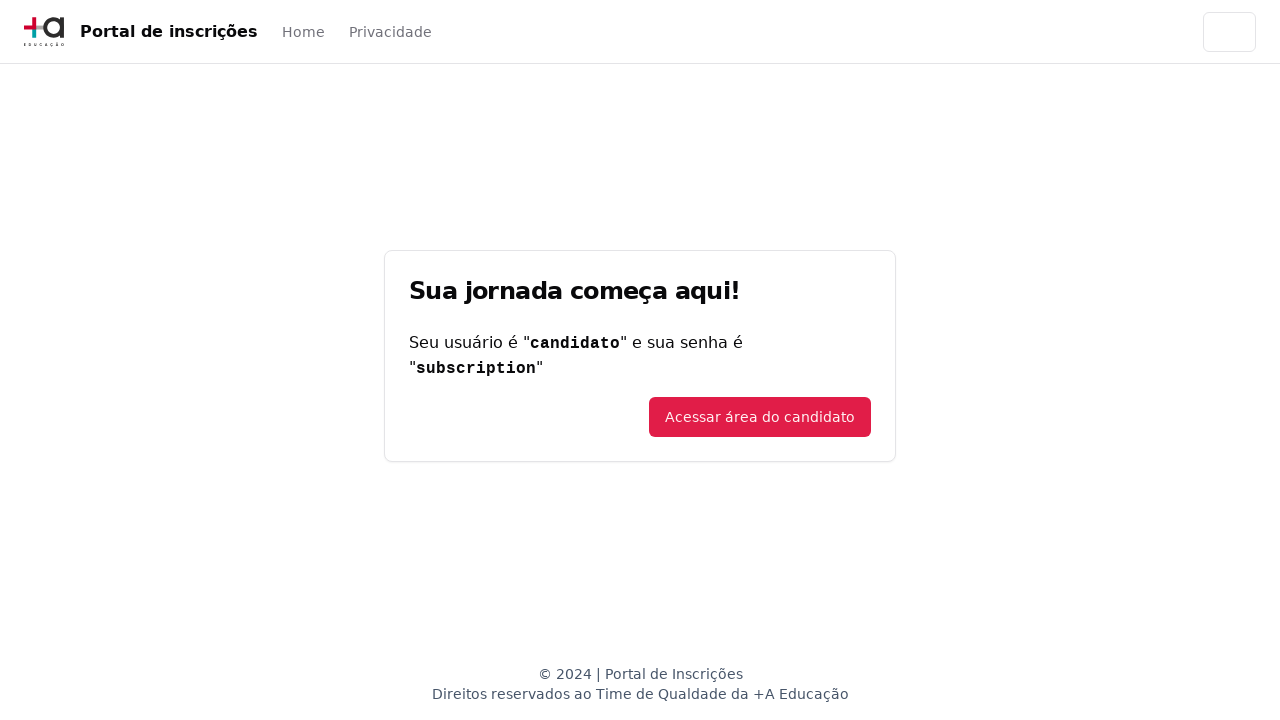

Verified welcome message 'Sua jornada começa aqui!' is displayed
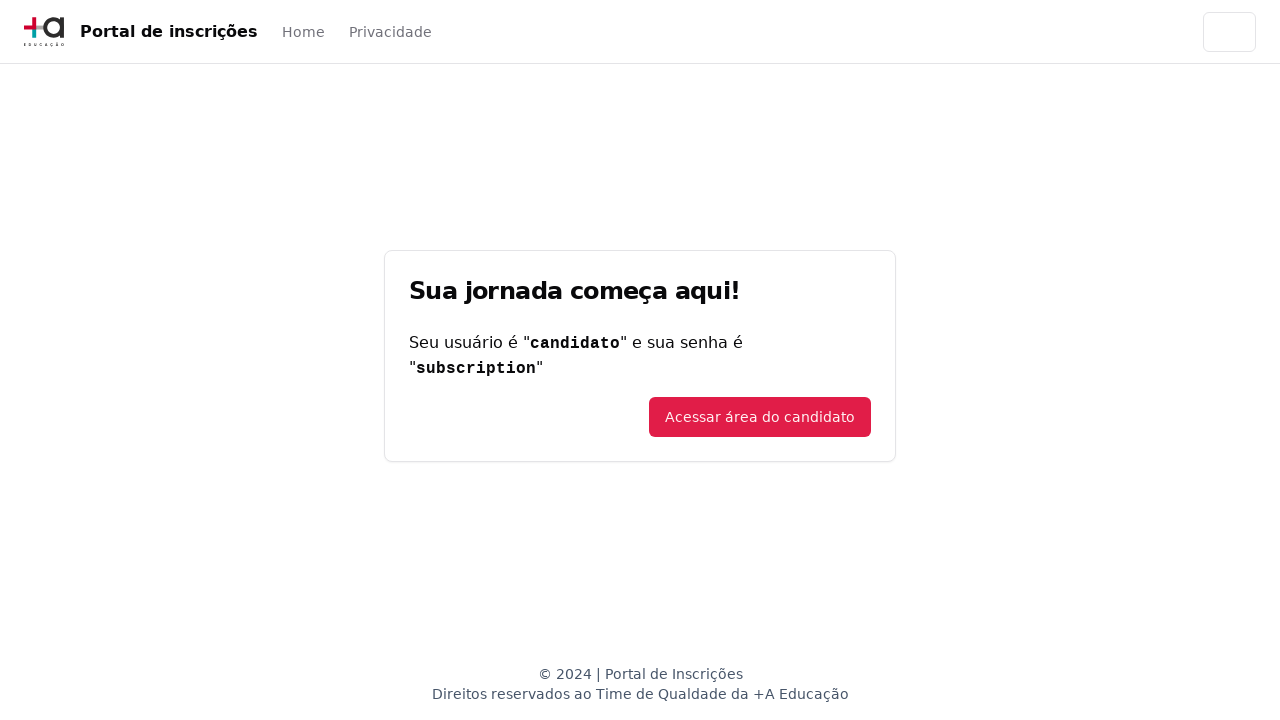

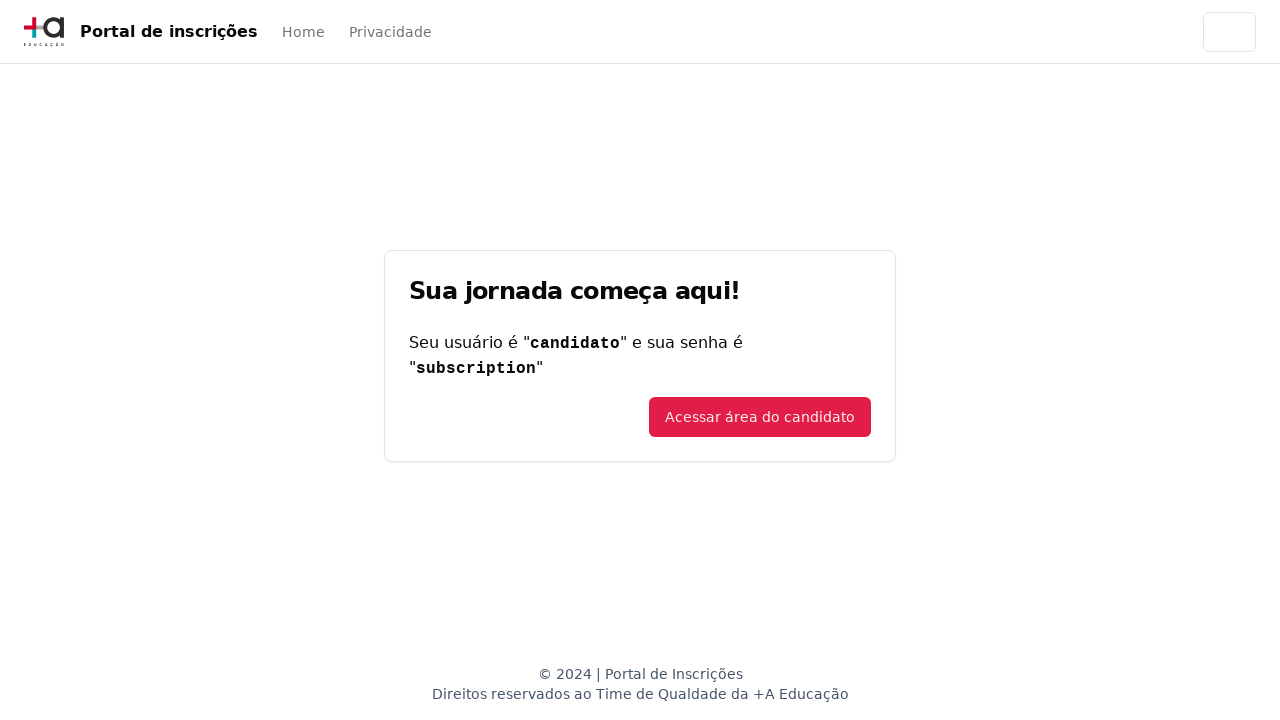